Tests JavaScript alert handling by clicking a button that triggers an alert, accepting the alert, and verifying the result message displays correctly

Starting URL: https://testcenter.techproeducation.com/index.php?page=javascript-alerts

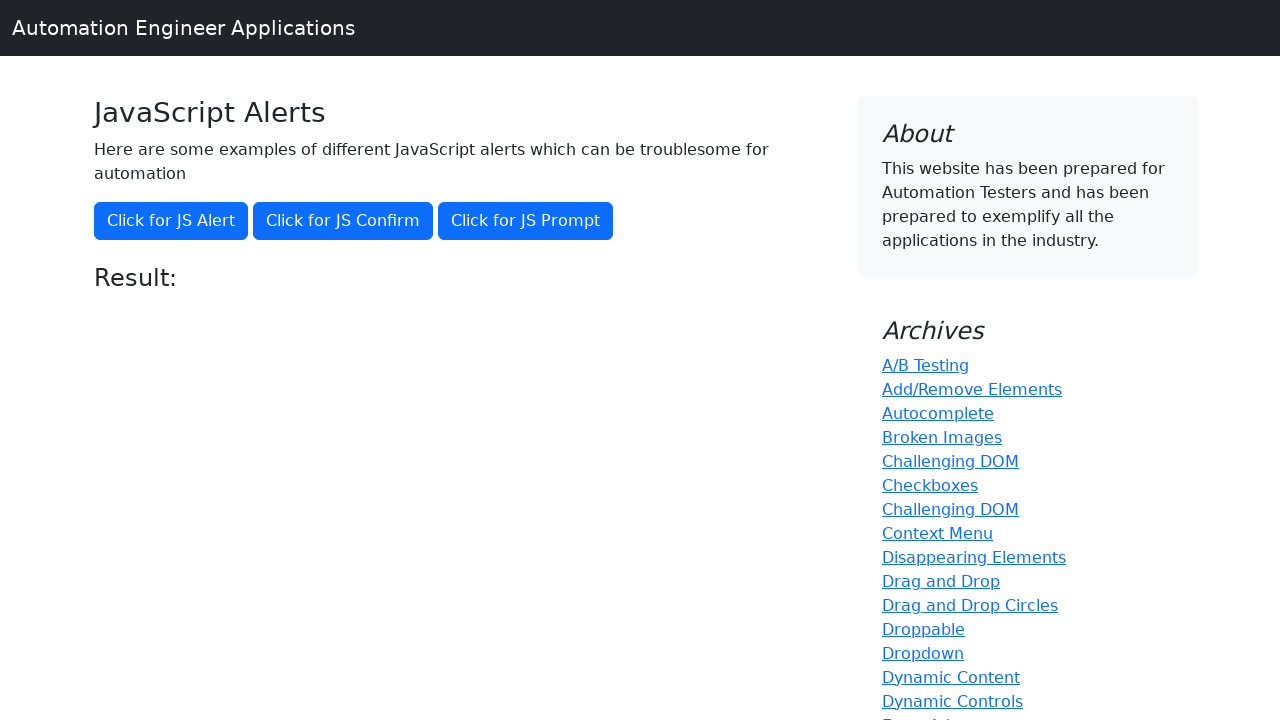

Clicked button that triggers JavaScript alert at (171, 221) on button[onclick='jsAlert()']
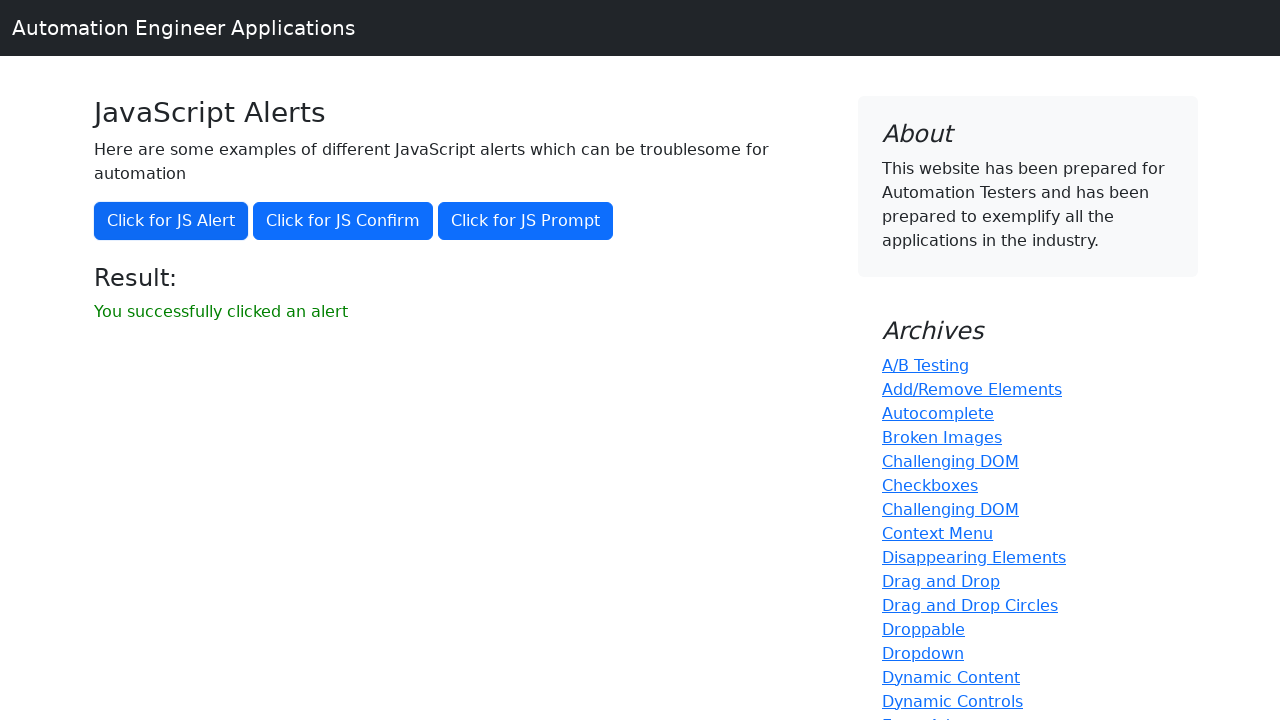

Set up dialog handler to accept alerts
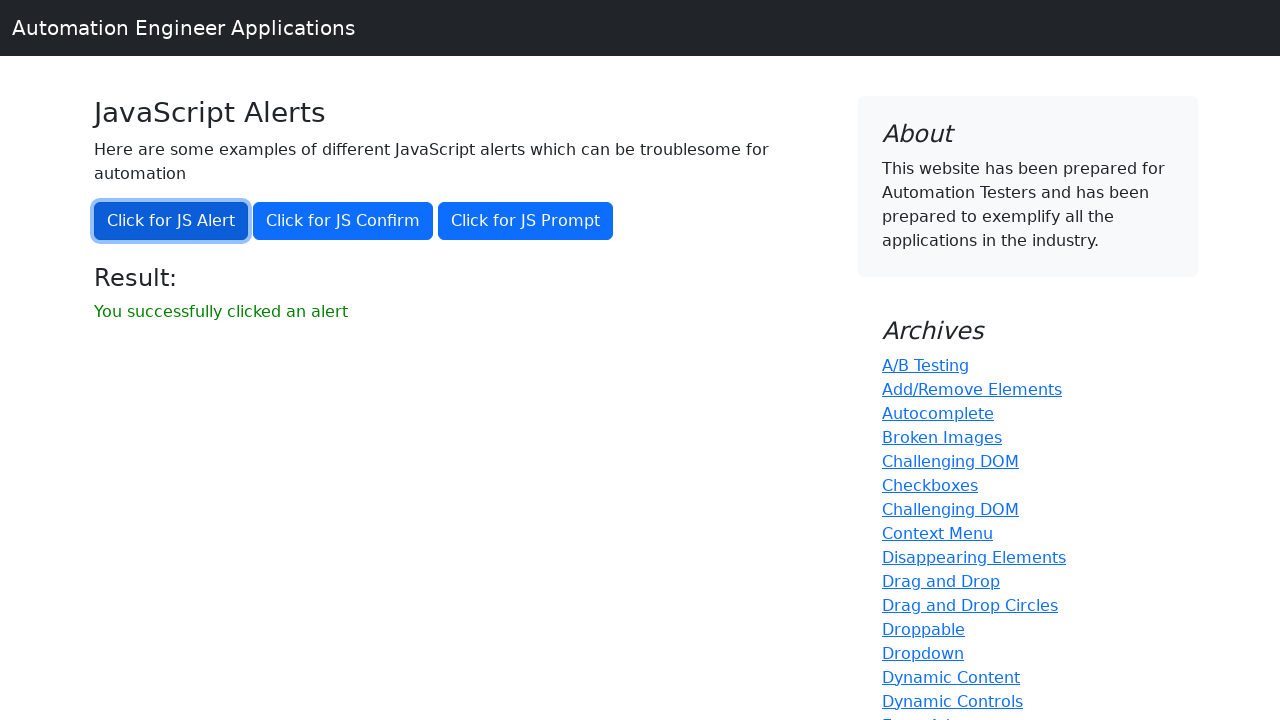

Waited for result message to appear
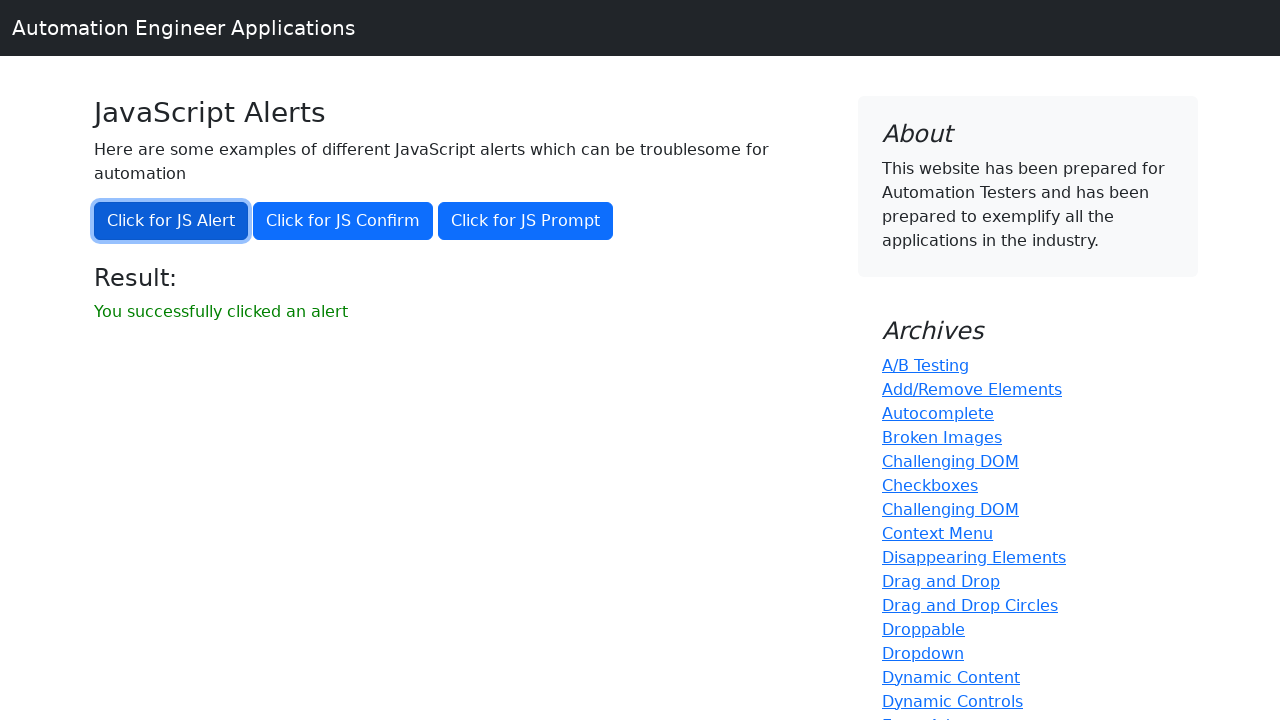

Retrieved result message text content
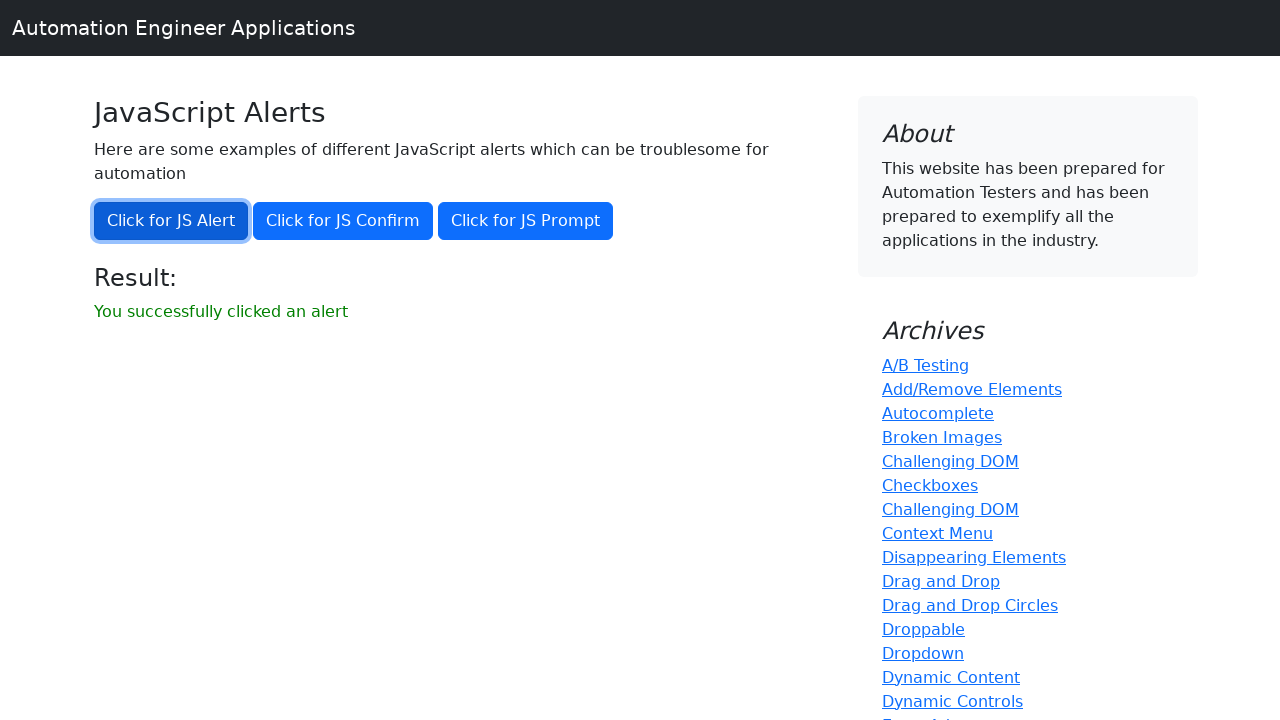

Verified result message matches expected text 'You successfully clicked an alert'
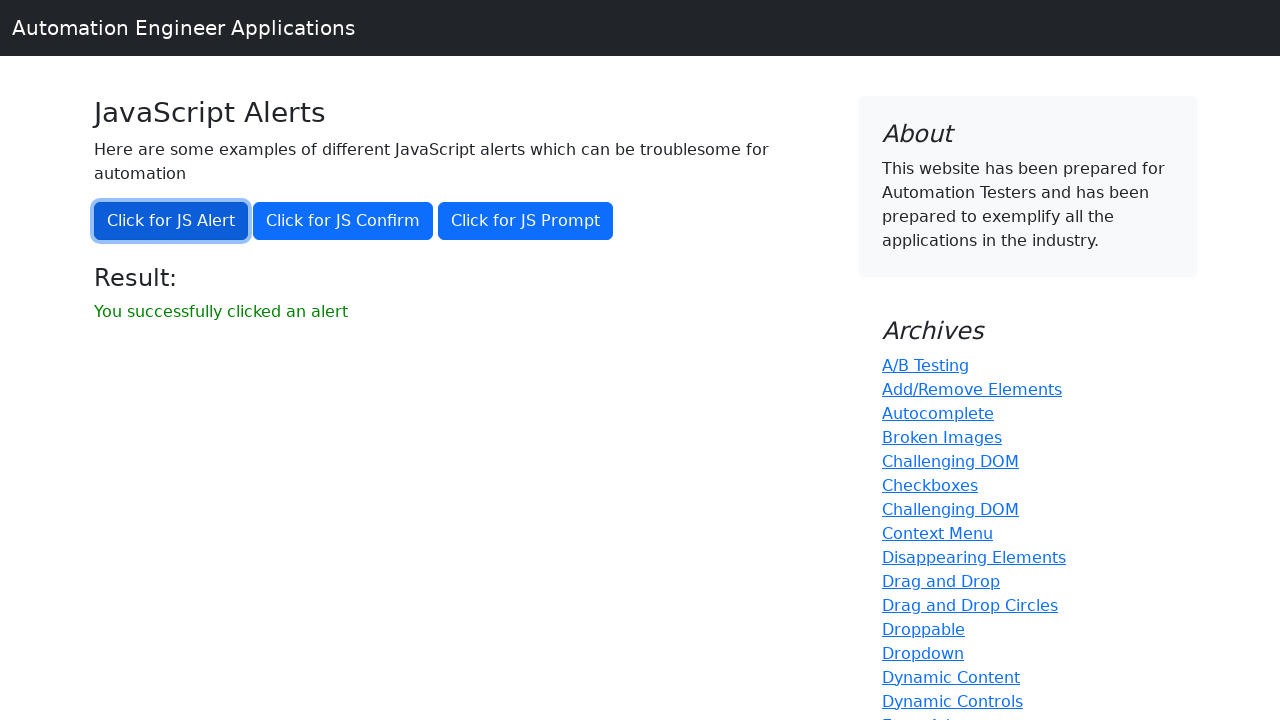

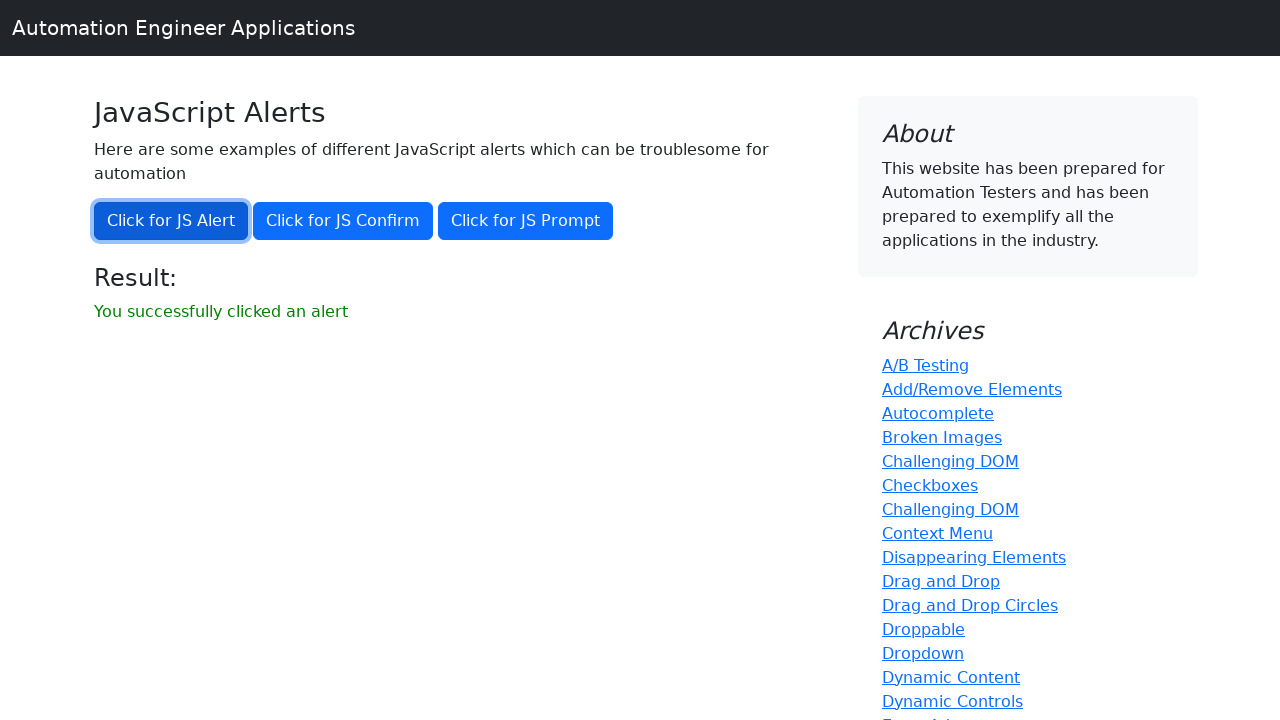